Tests form submission by moving to and clicking the submit button on a web form page

Starting URL: https://bonigarcia.dev/selenium-webdriver-java/web-form.html

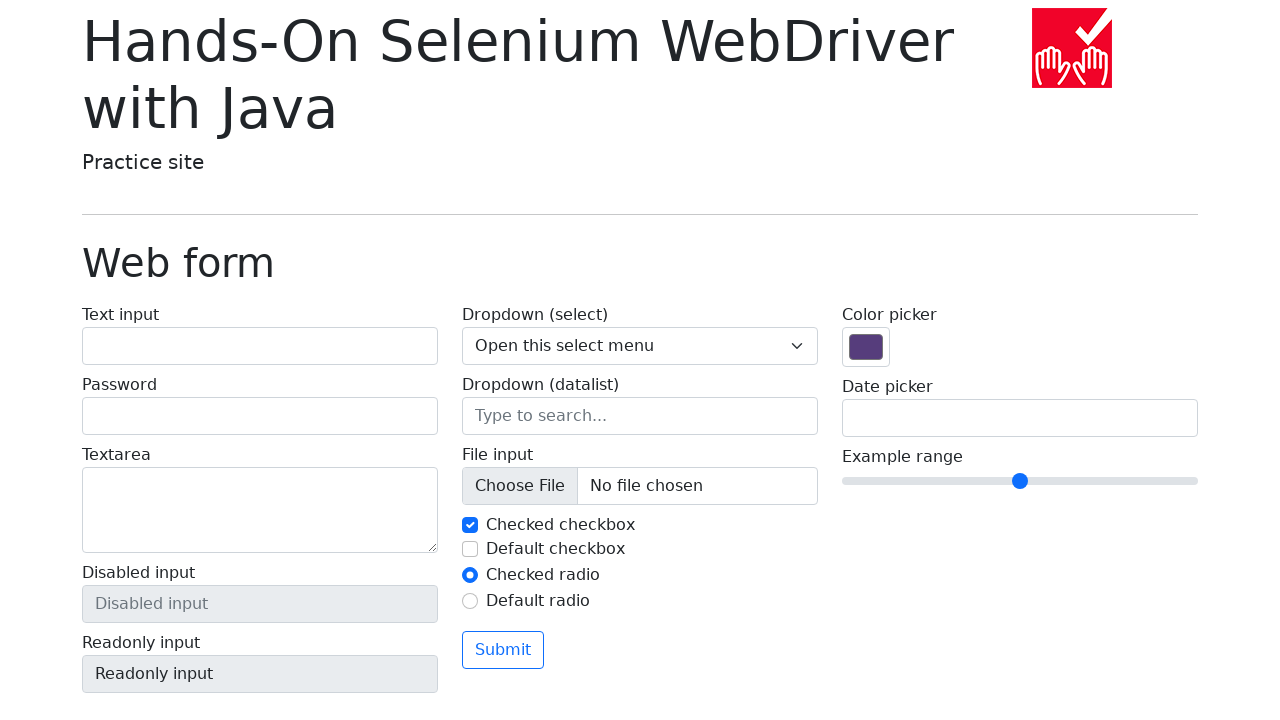

Located the first button element on the form page
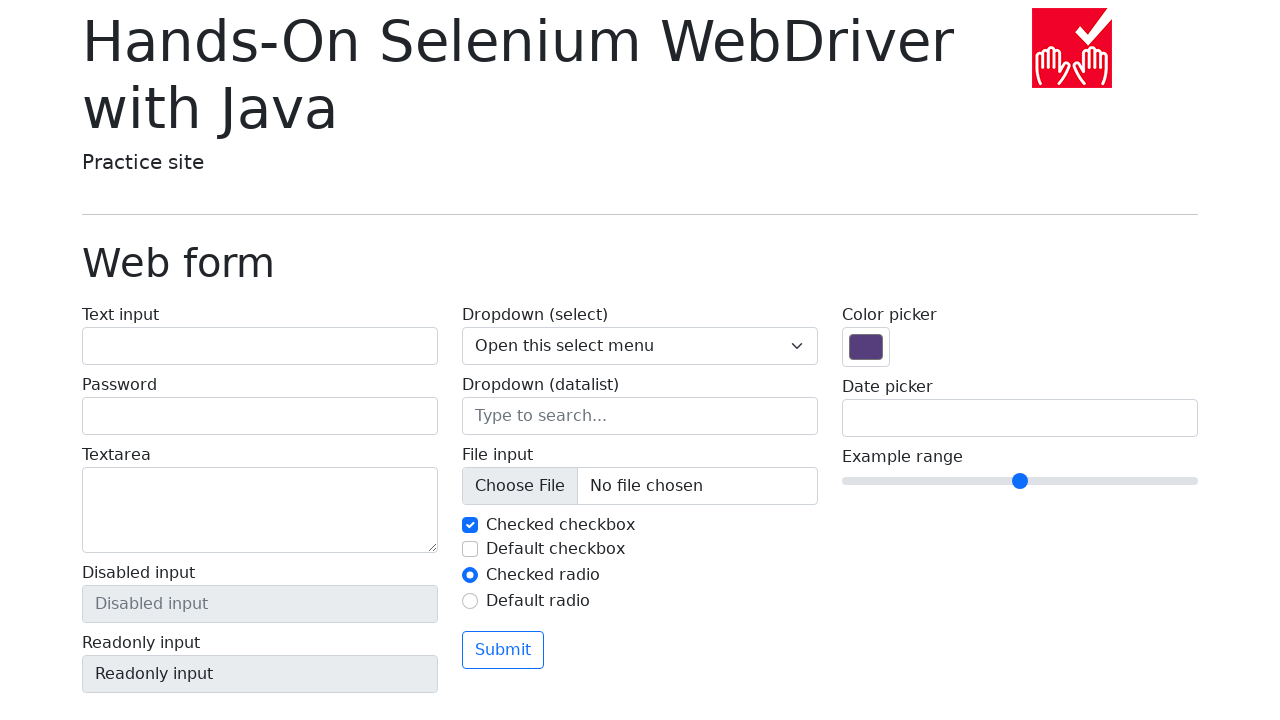

Hovered over the submit button at (503, 650) on xpath=//button >> nth=0
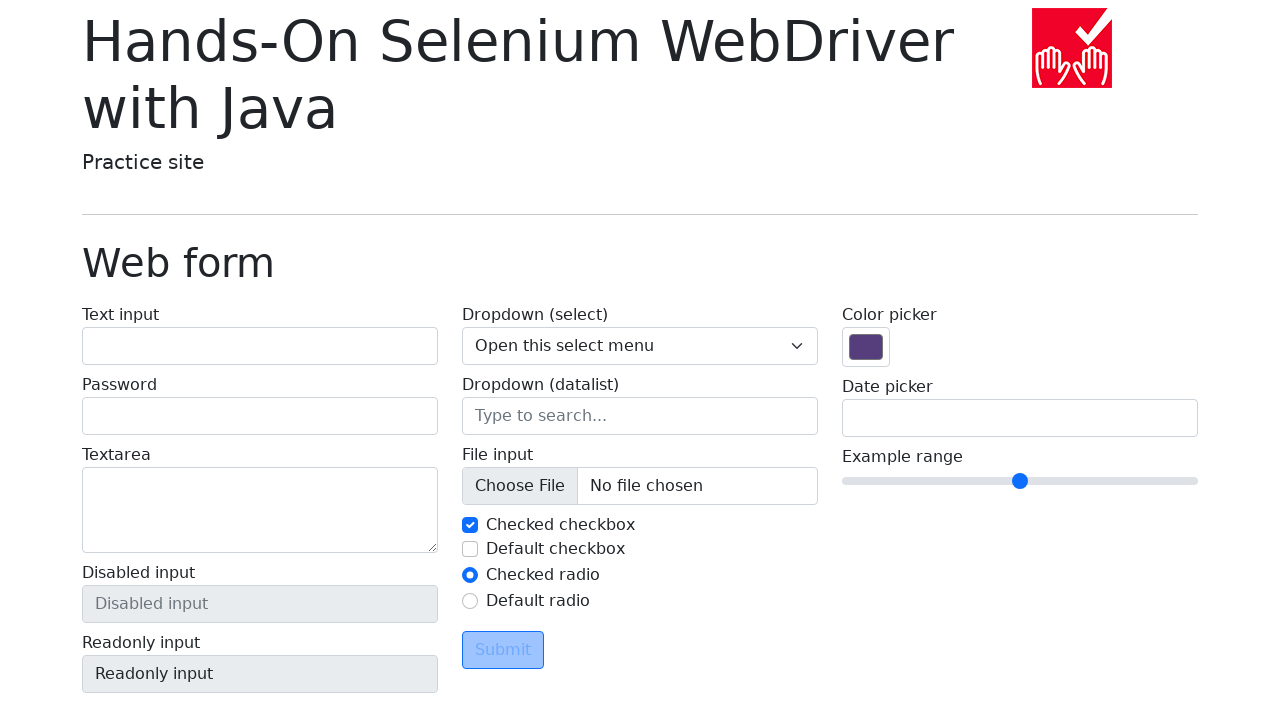

Clicked the submit button to submit the form at (503, 650) on xpath=//button >> nth=0
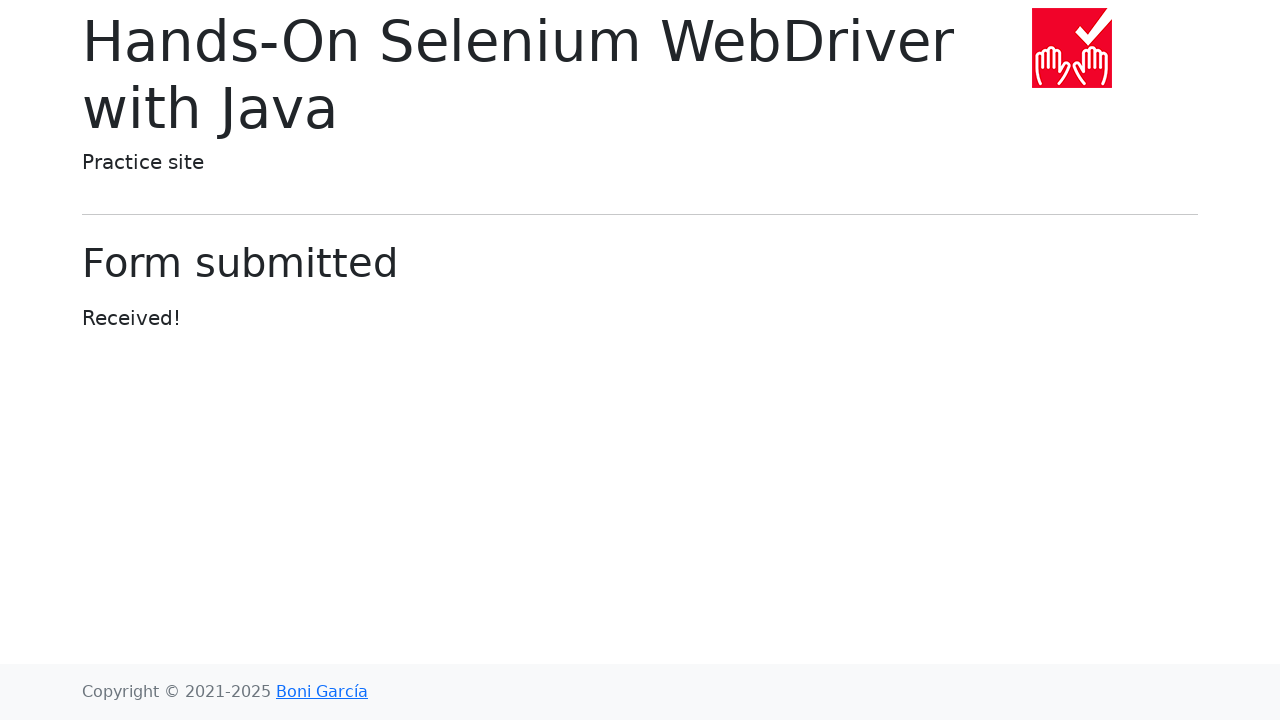

Form submission completed and page finished loading
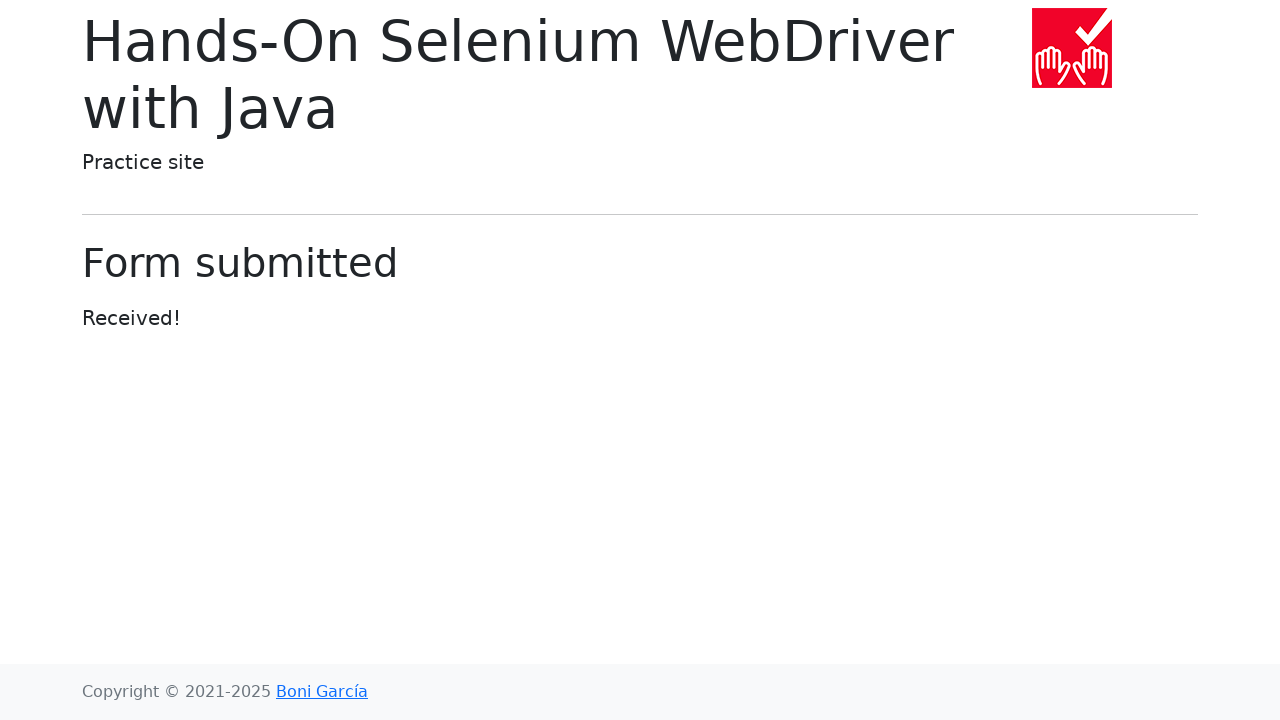

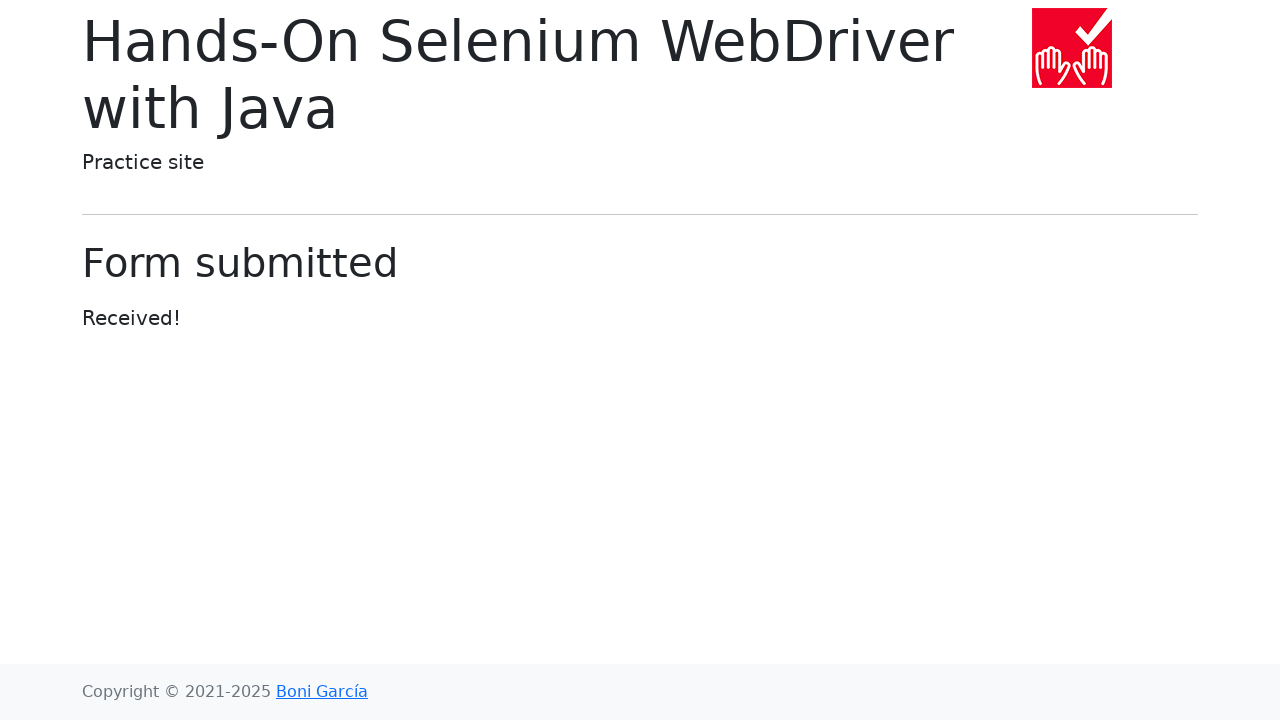